Tests slider interaction using mouse drag to change the range value.

Starting URL: https://www.selenium.dev/selenium/web/web-form.html

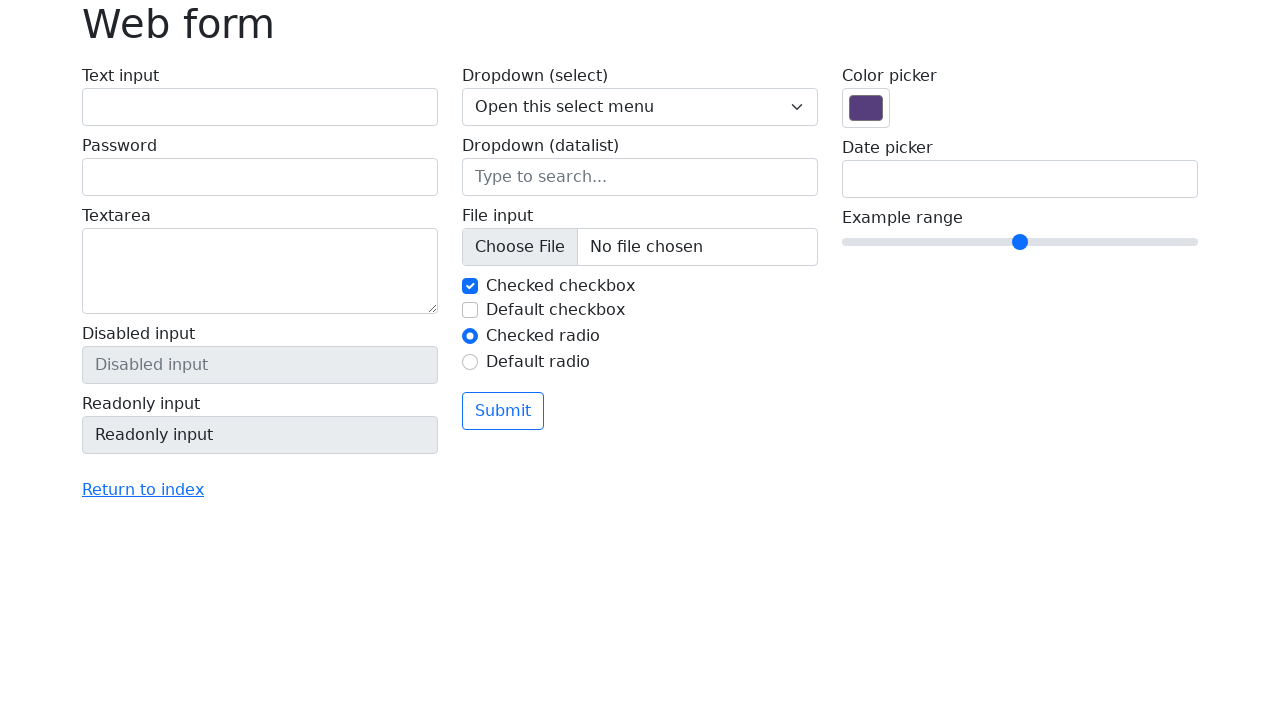

Located range slider element
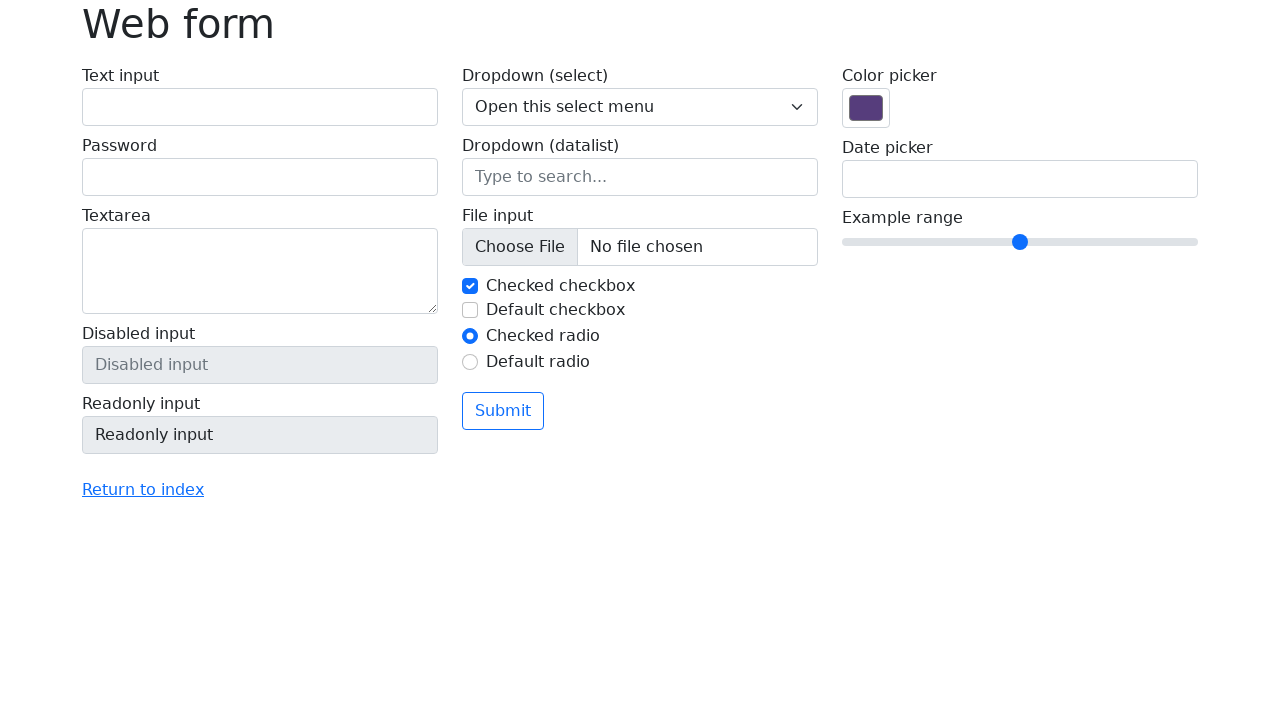

Retrieved bounding box coordinates for slider
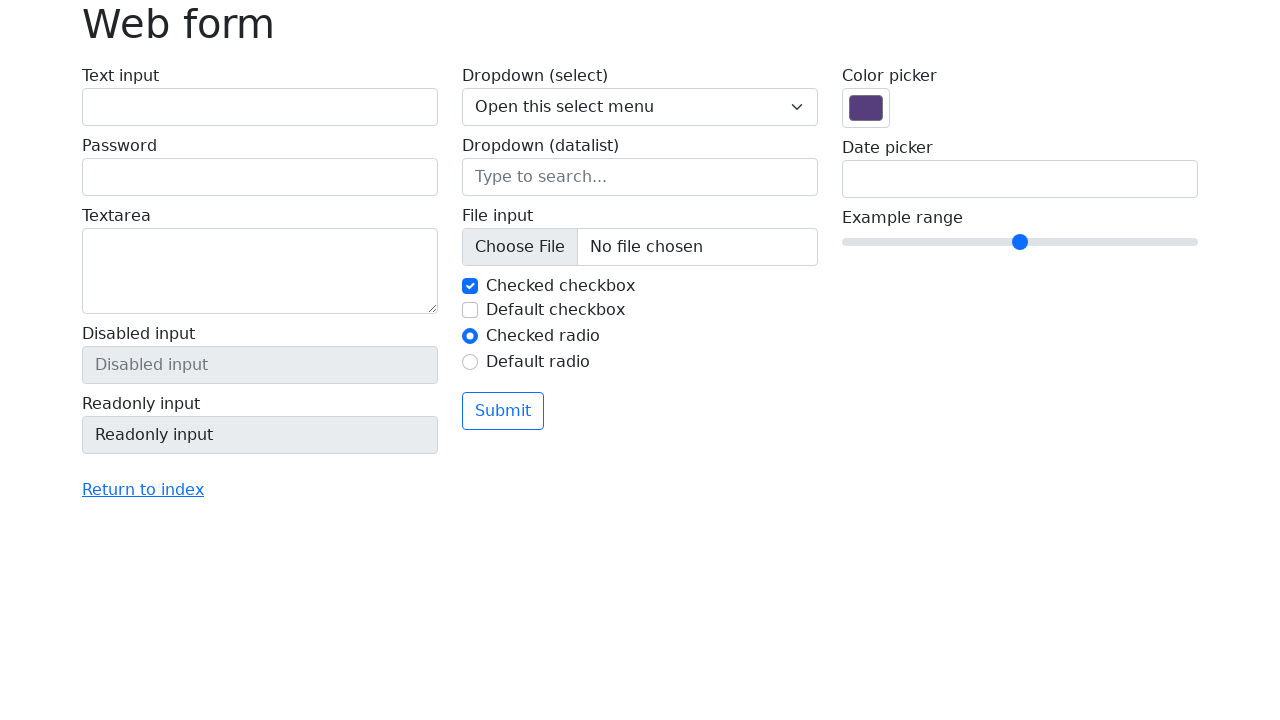

Moved mouse to center of slider at (1020, 242)
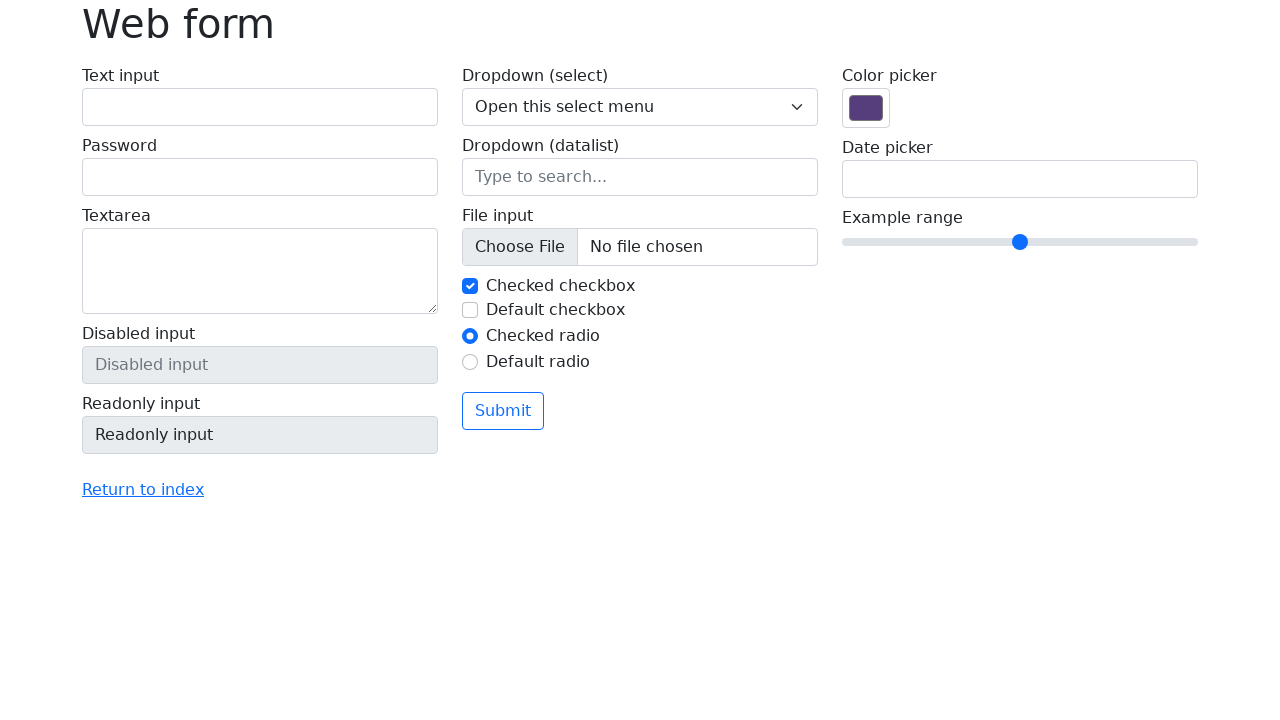

Pressed mouse button down on slider at (1020, 242)
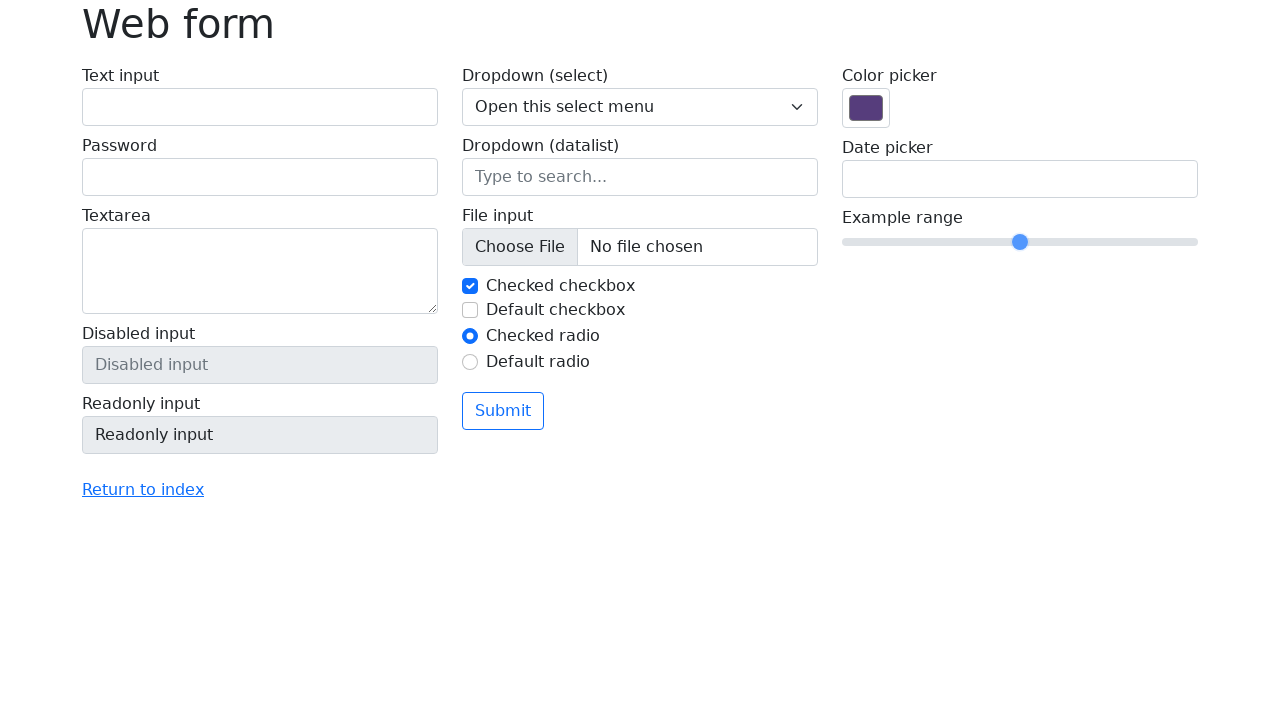

Dragged slider 50 pixels to the right at (1070, 242)
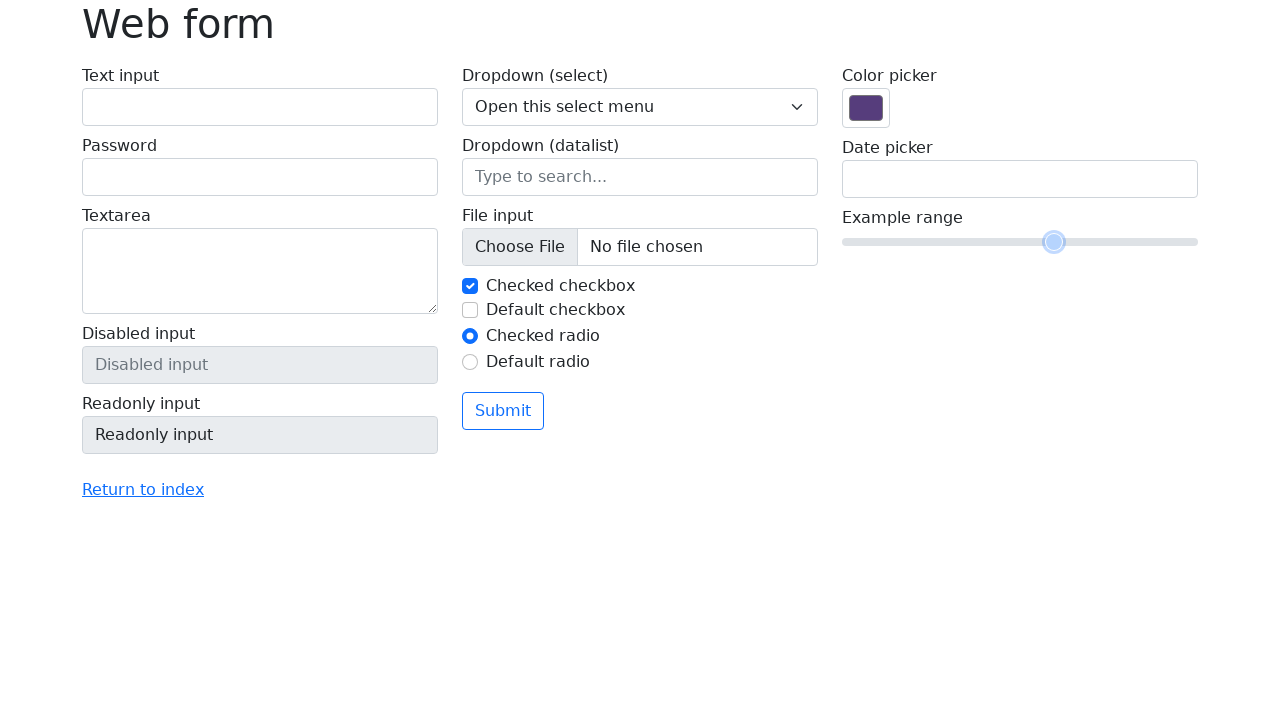

Released mouse button to complete slider drag at (1070, 242)
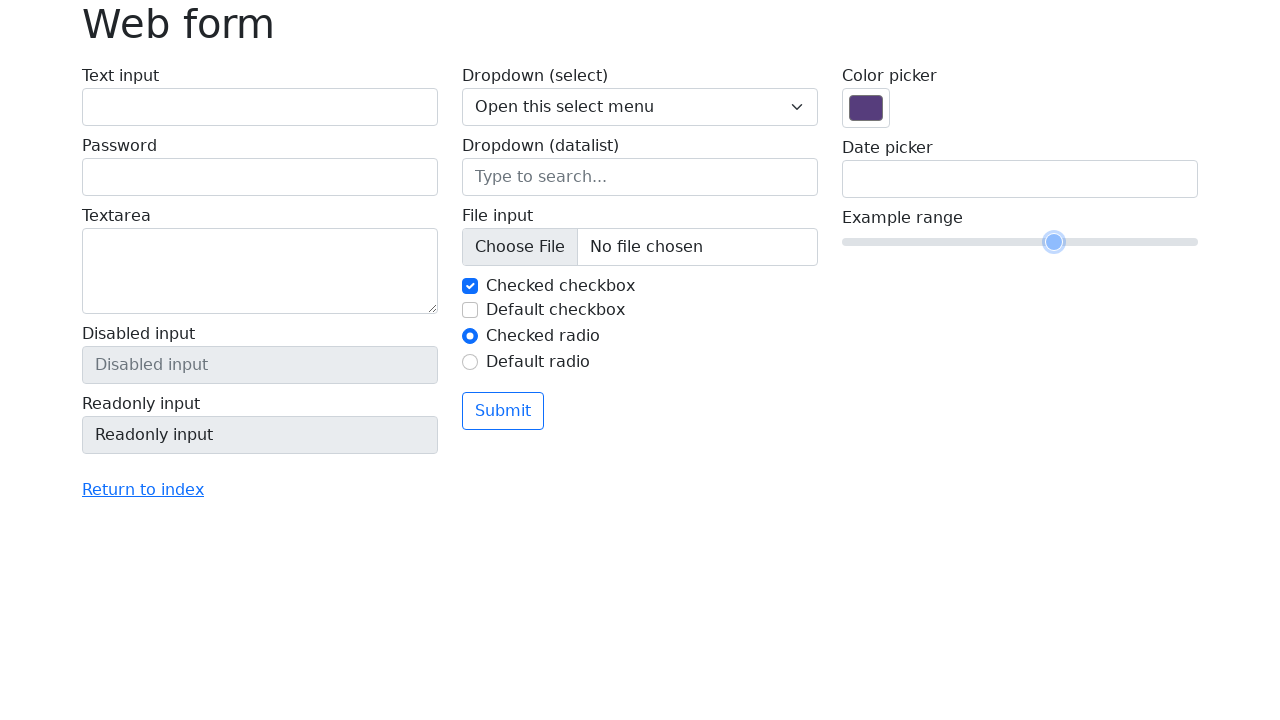

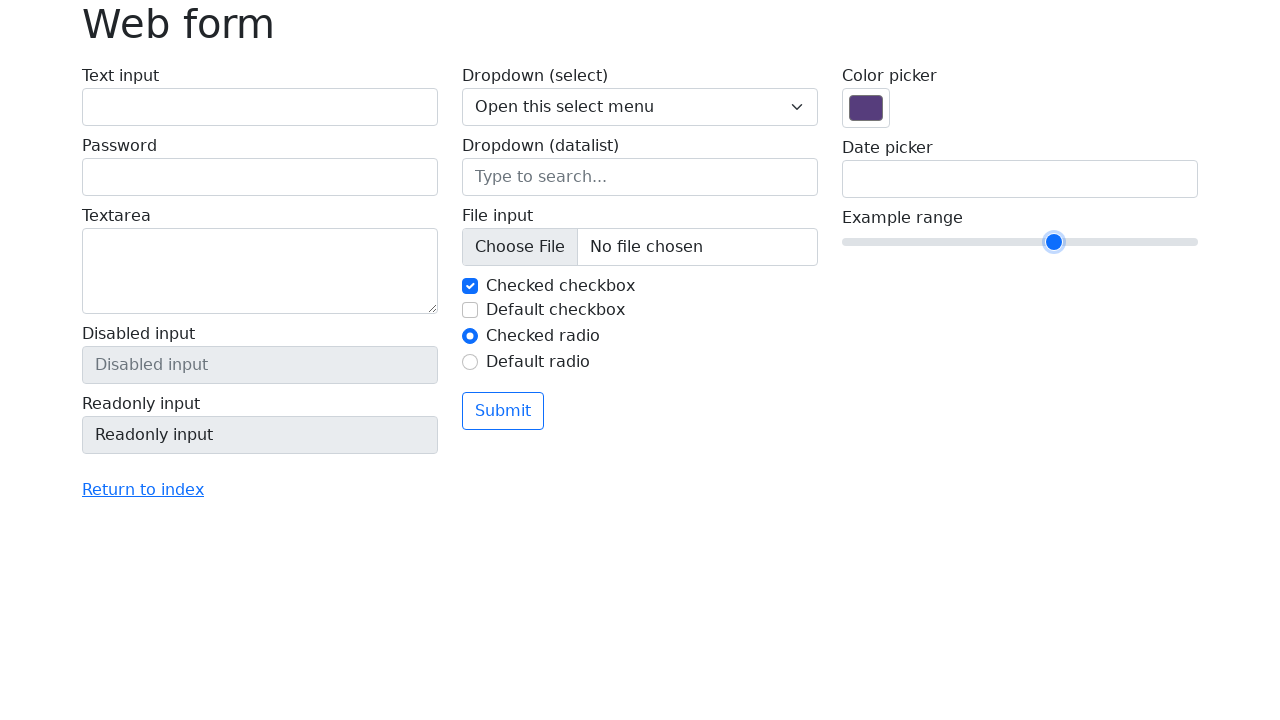